Tests click and hold selection by dragging from first item to fourth item in a selectable grid, selecting 4 consecutive items

Starting URL: http://jqueryui.com/resources/demos/selectable/display-grid.html

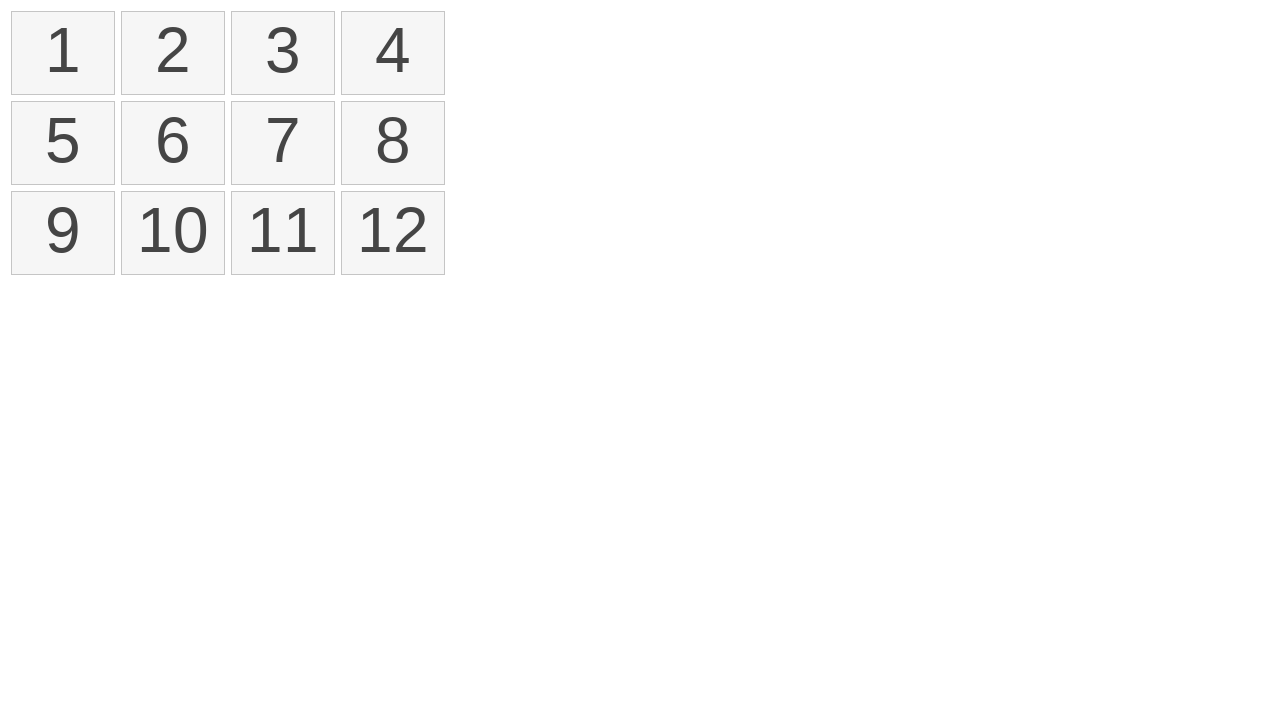

Waited for selectable items to load
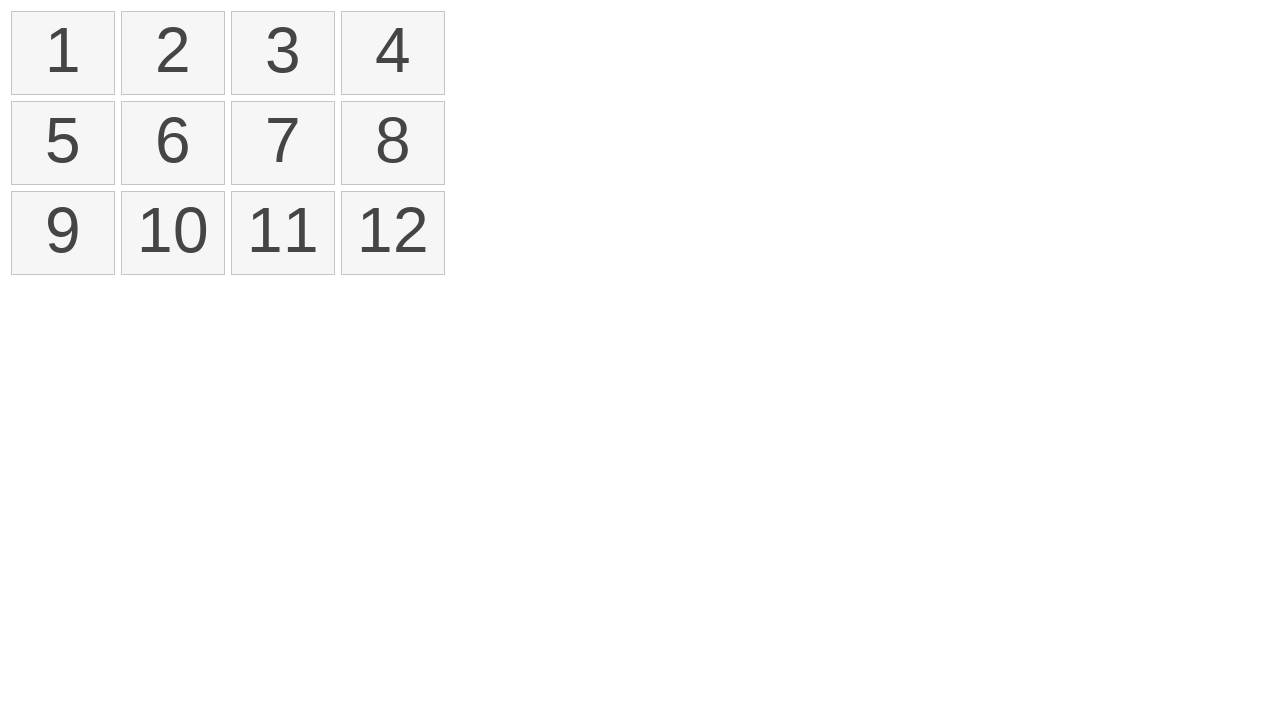

Located first selectable item
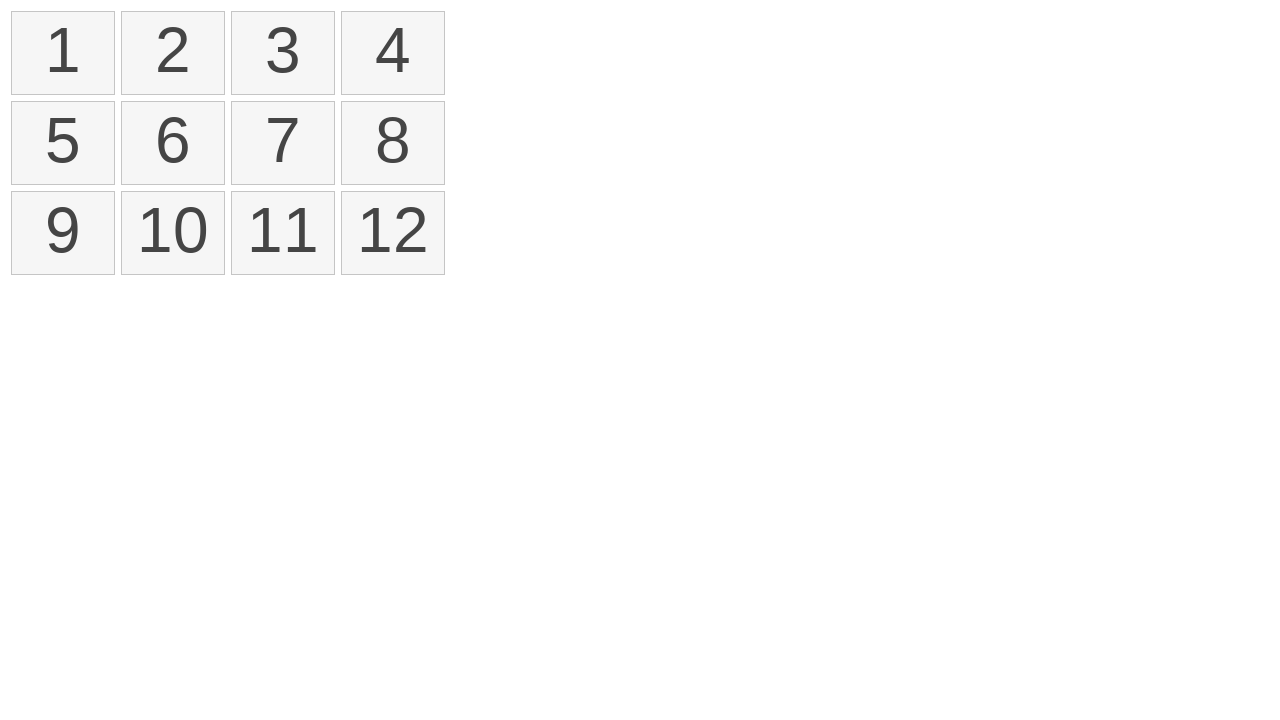

Located fourth selectable item
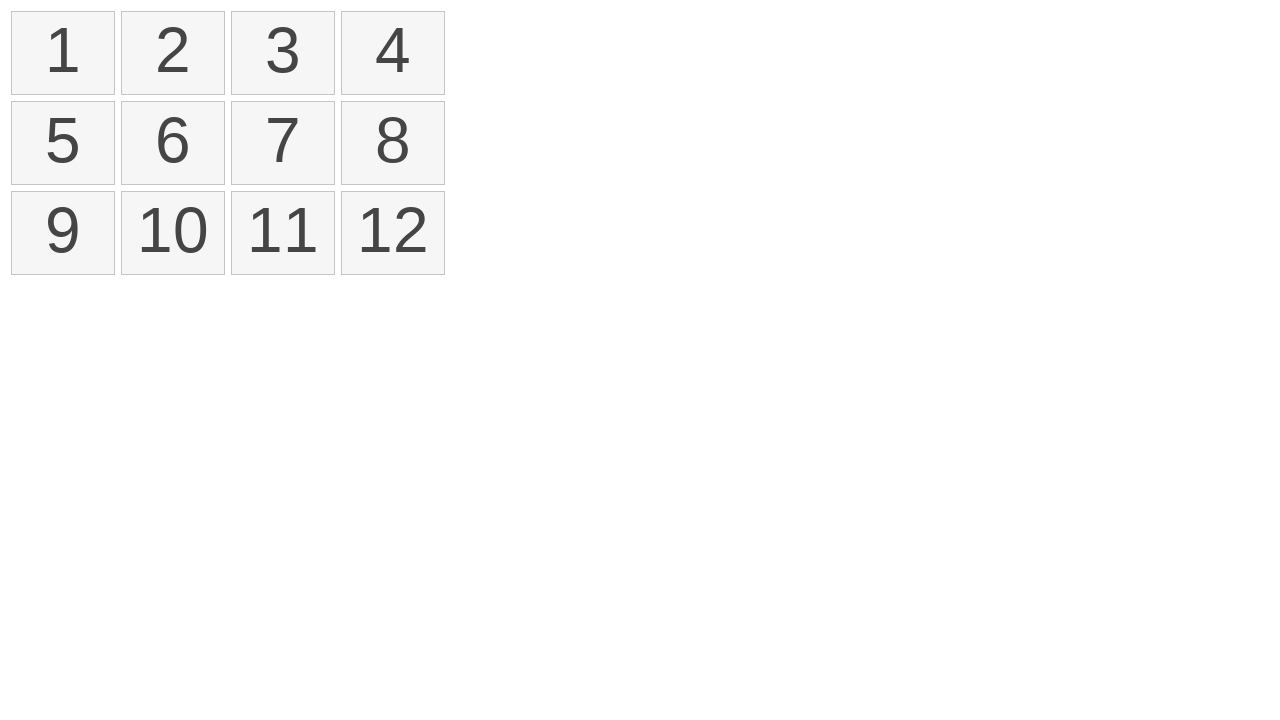

Retrieved bounding box of first item
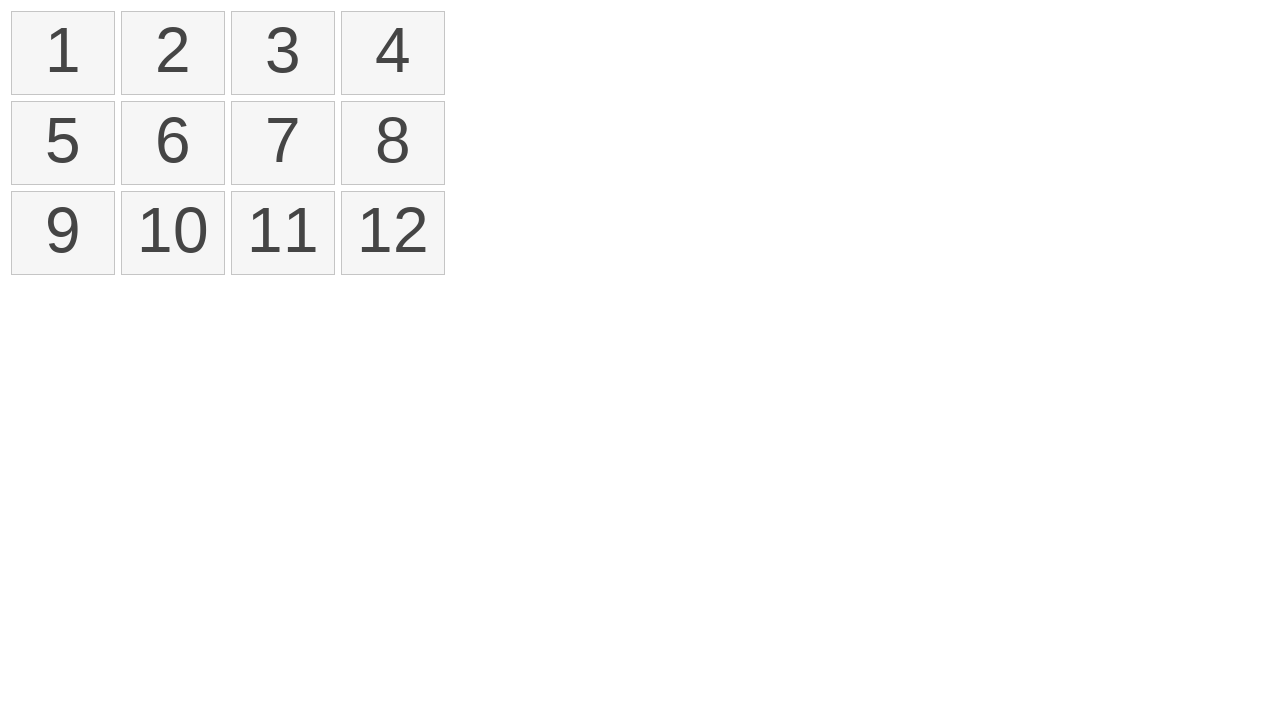

Retrieved bounding box of fourth item
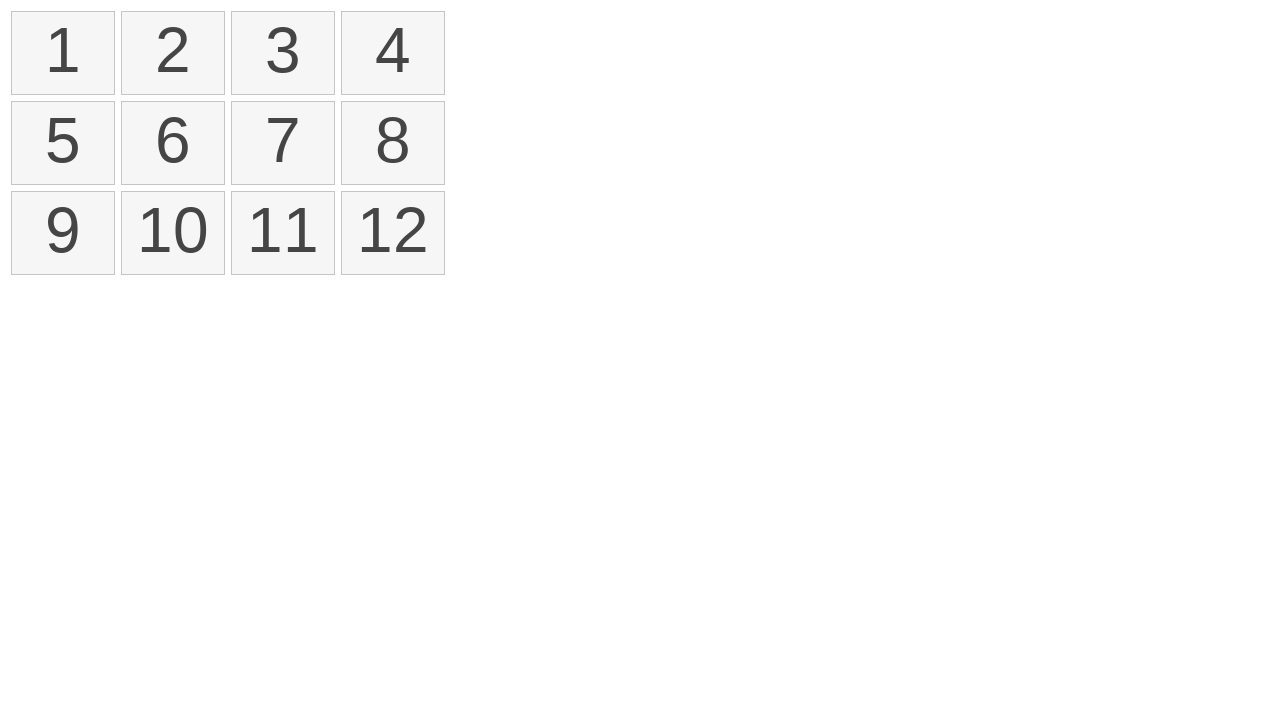

Moved mouse to center of first item at (63, 53)
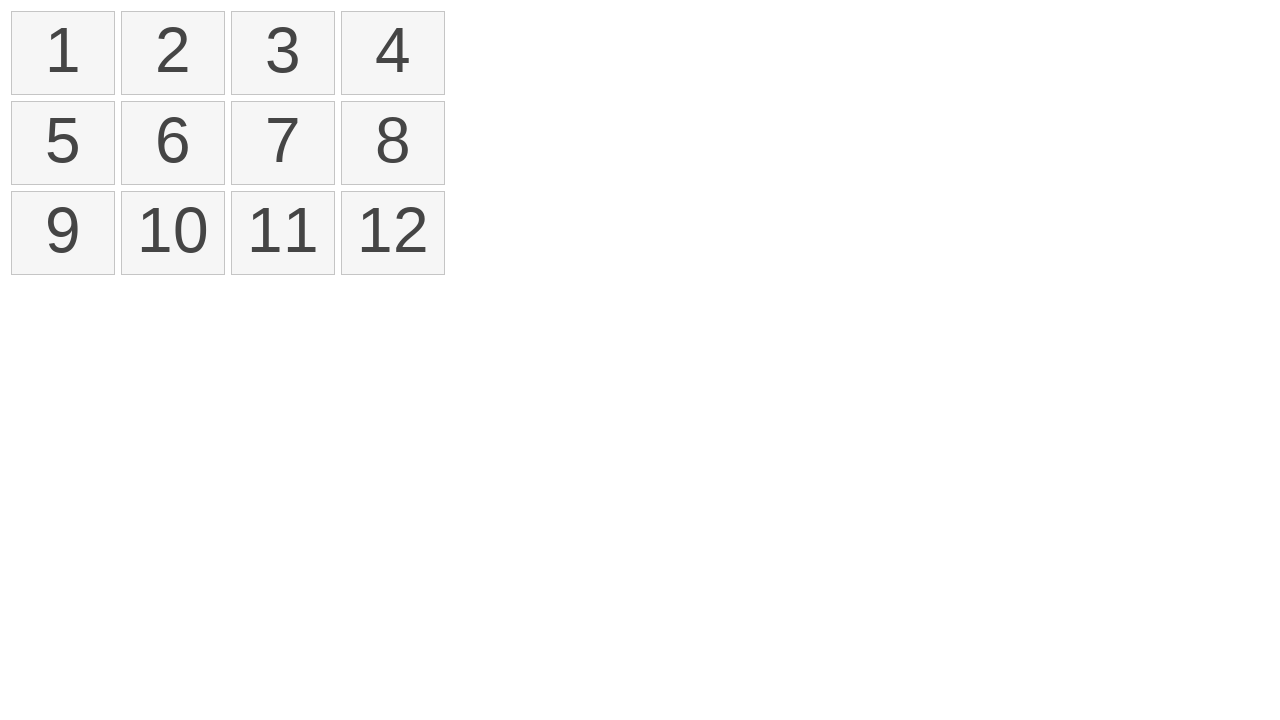

Pressed mouse button down to start drag at (63, 53)
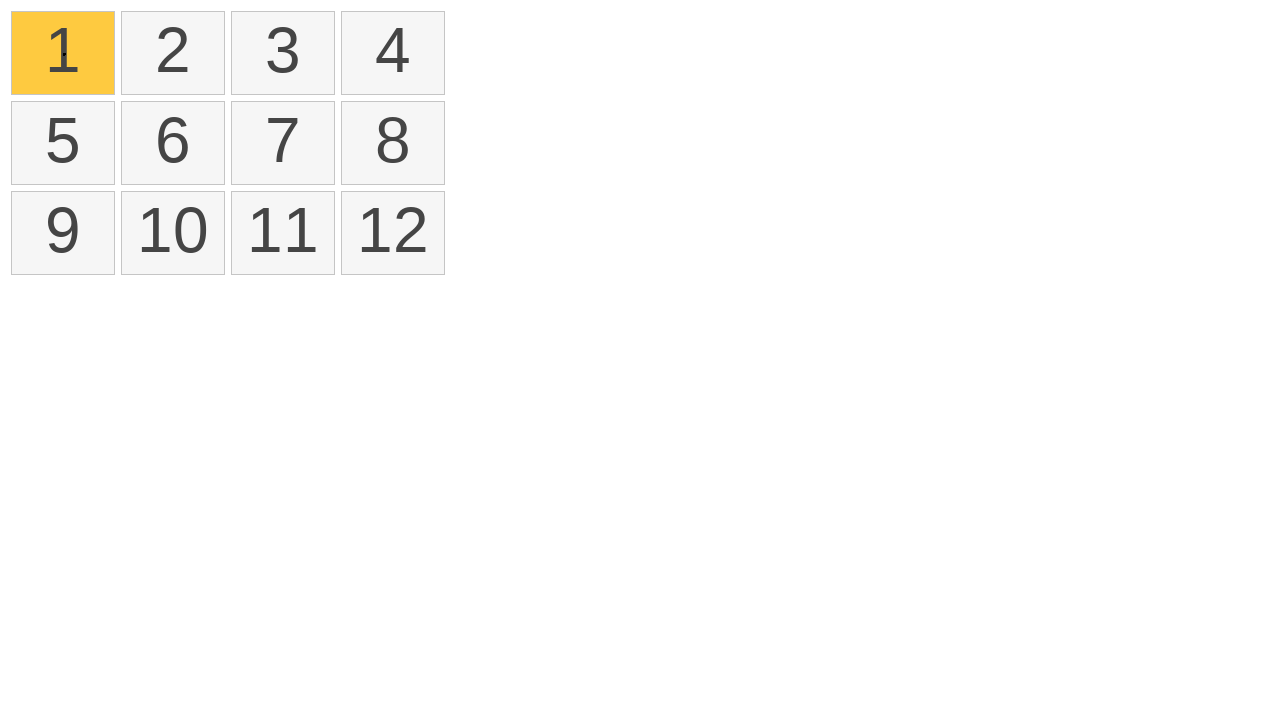

Dragged mouse to center of fourth item at (393, 53)
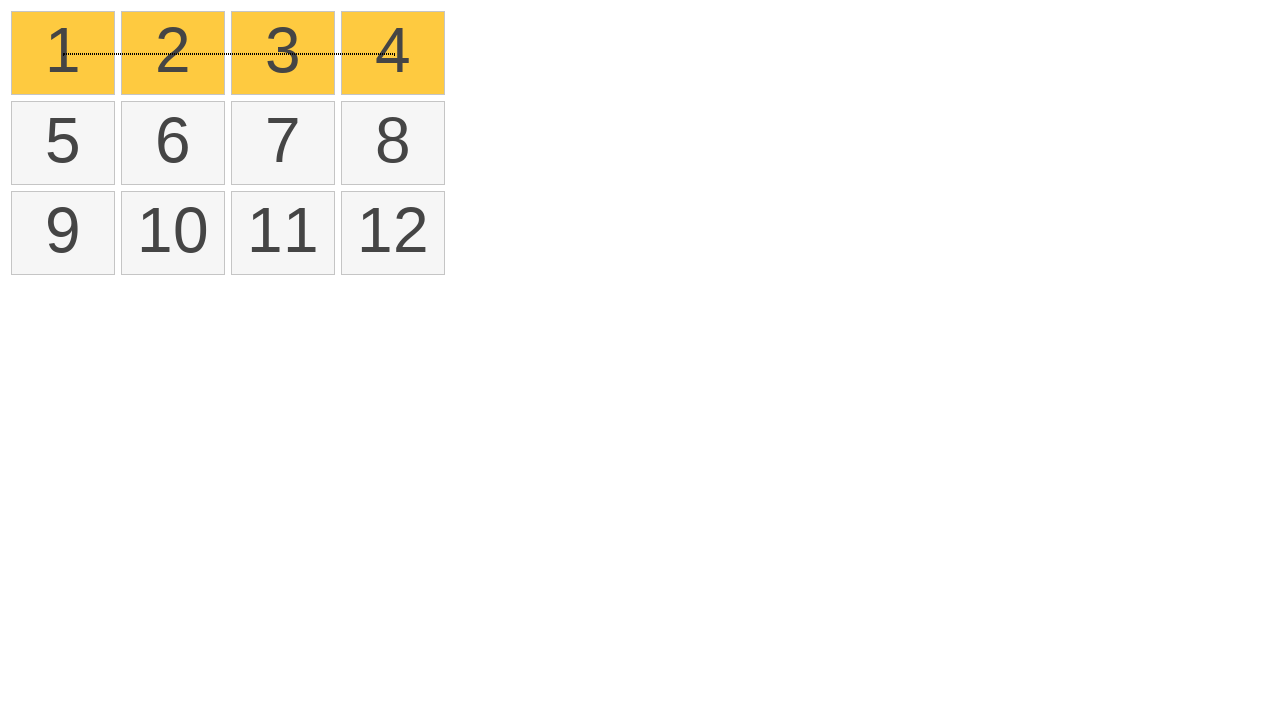

Released mouse button to complete drag selection at (393, 53)
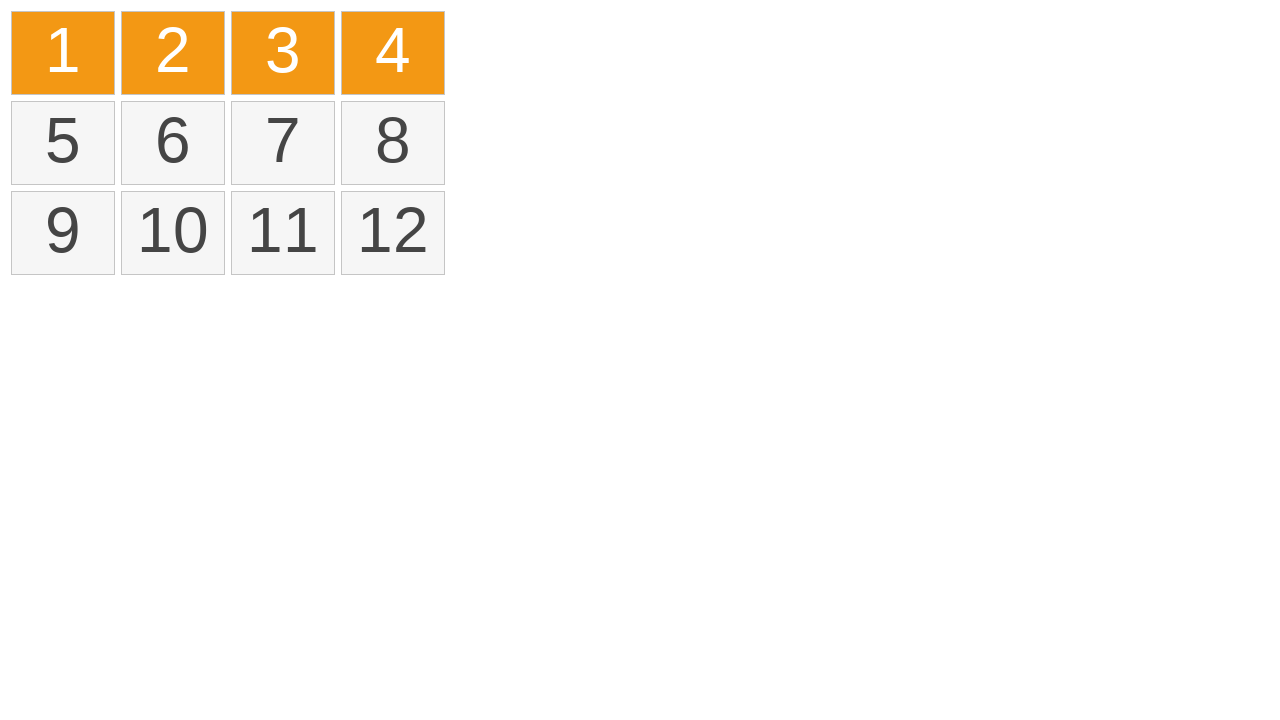

Verified that selected items are marked with ui-selected class
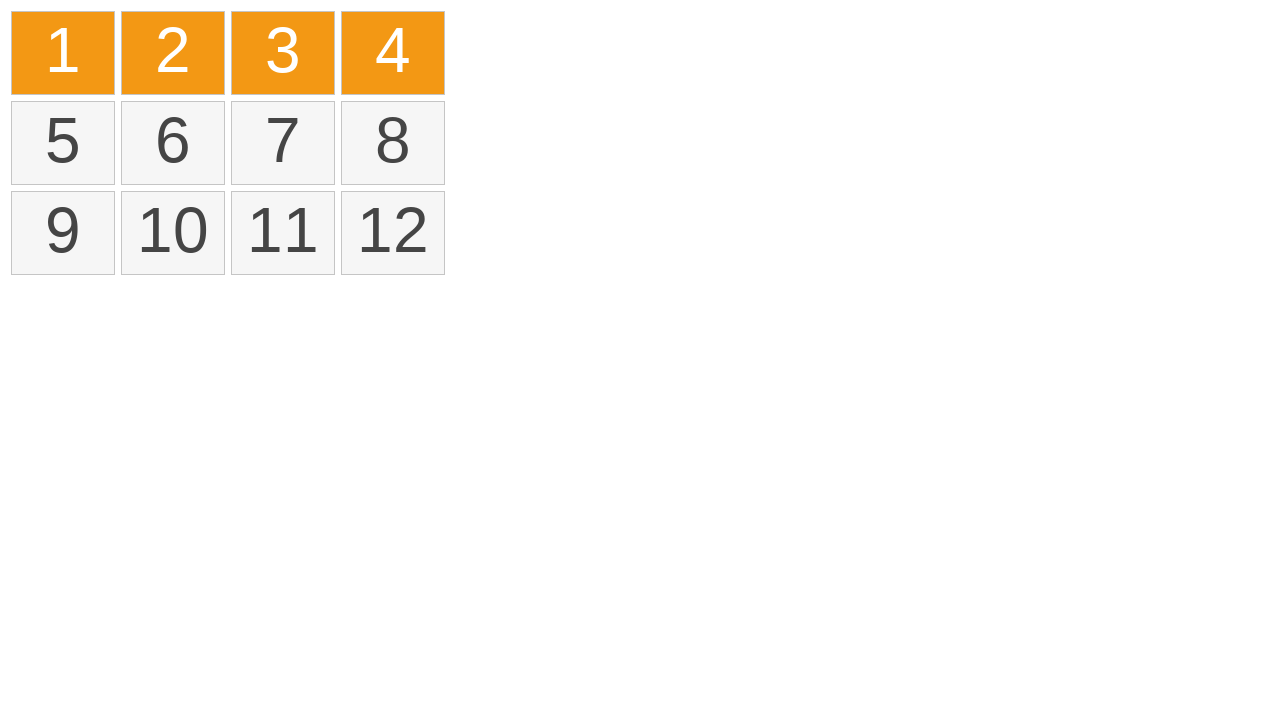

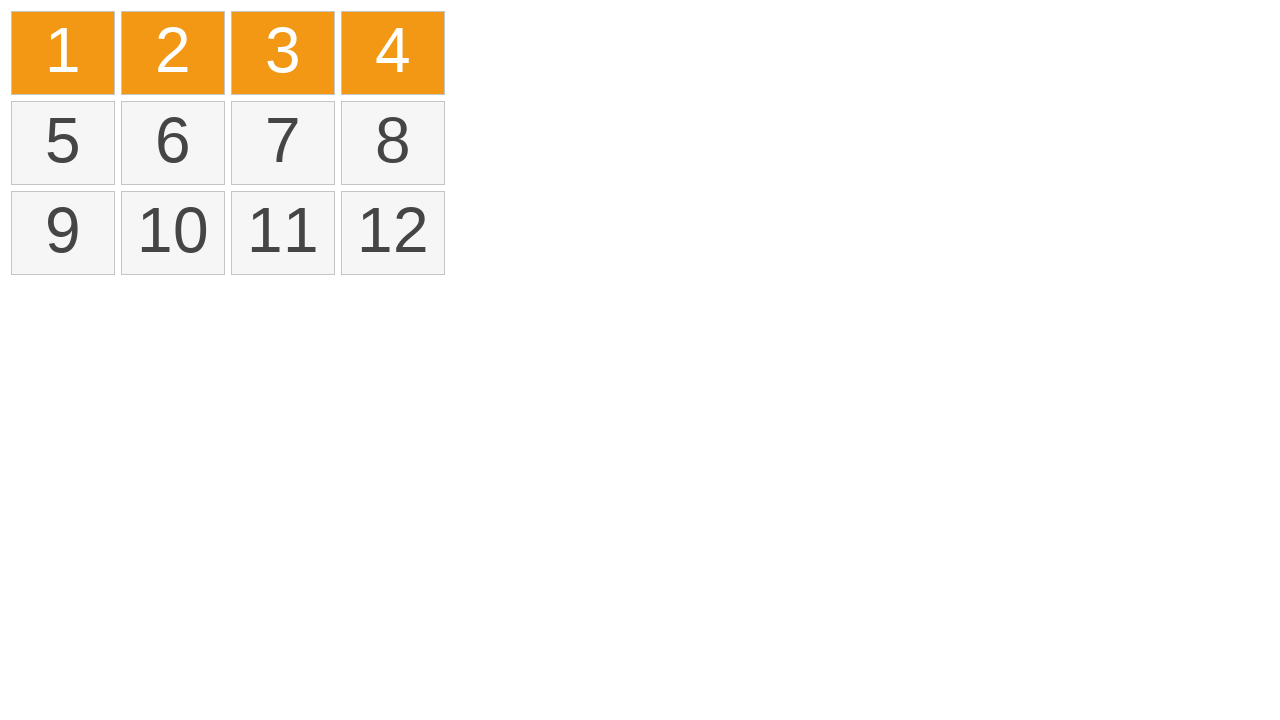